Tests form validation by attempting to submit an empty form when adding a new row to the table

Starting URL: https://demoqa.com/webtables

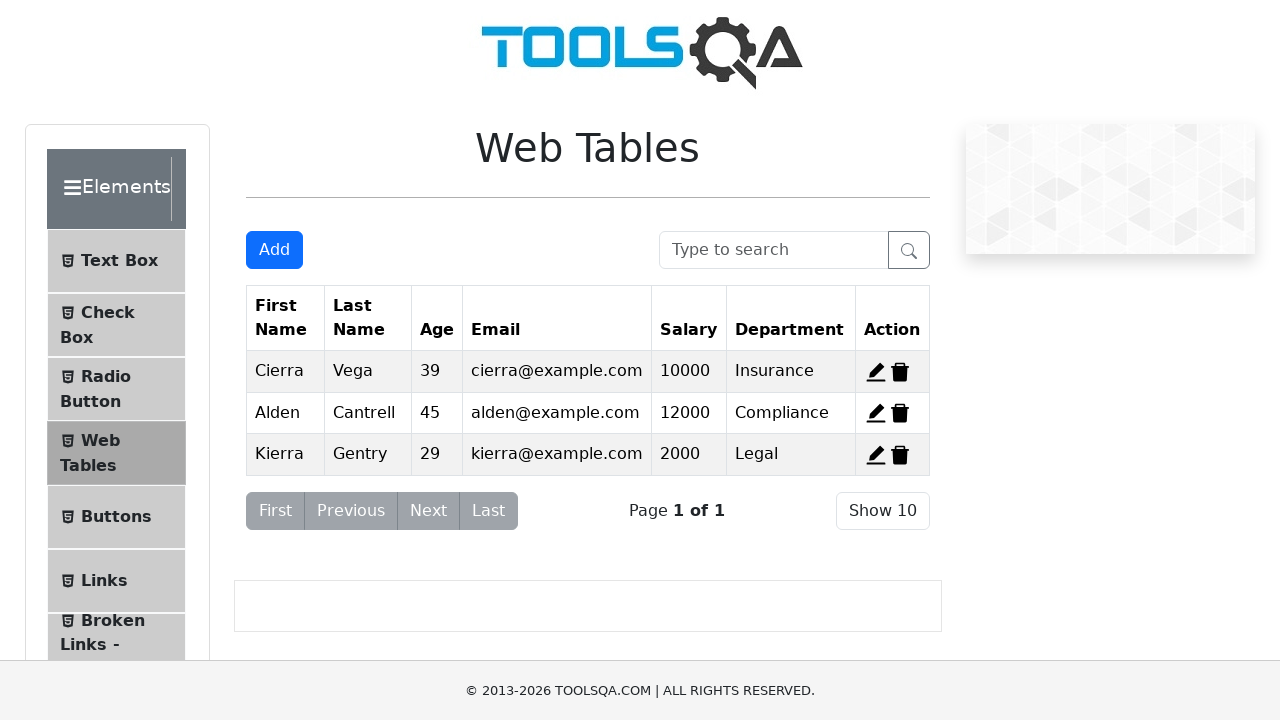

Clicked Add button to open the form for adding a new row at (274, 250) on xpath=//button[@id='addNewRecordButton']
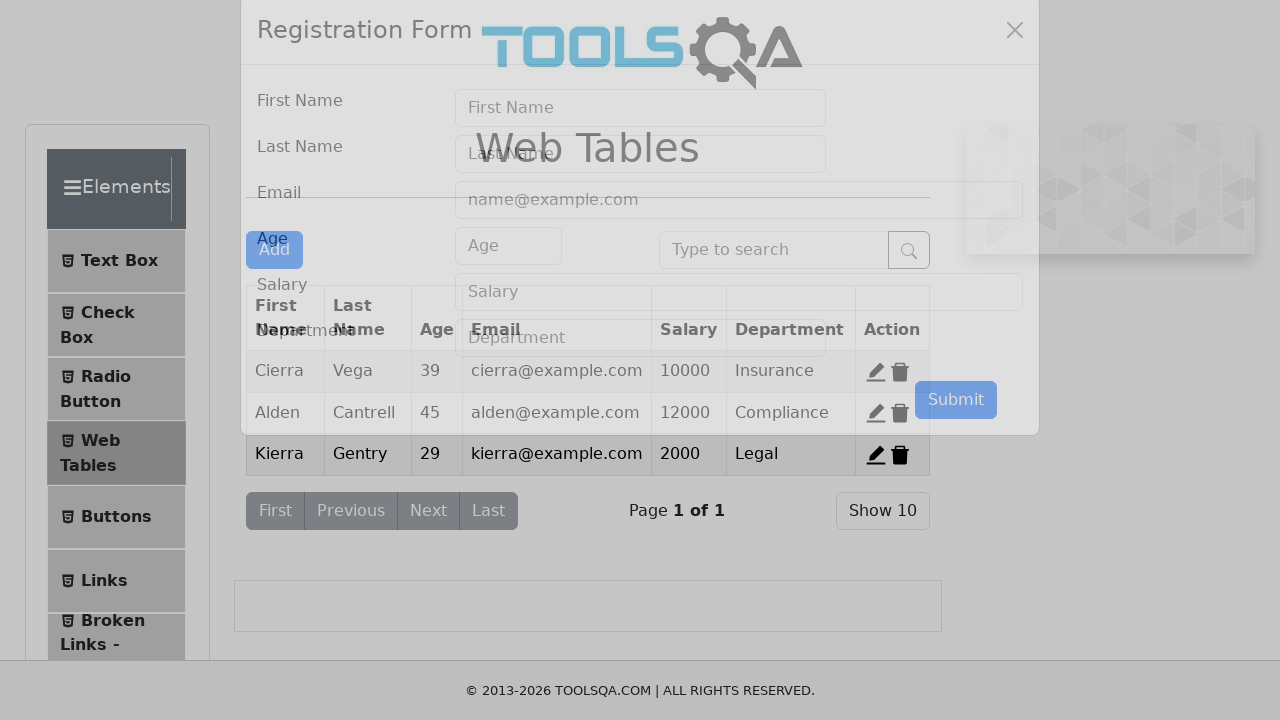

Clicked Submit button with empty form to trigger validation at (956, 433) on (//button[normalize-space()='Submit'])[1]
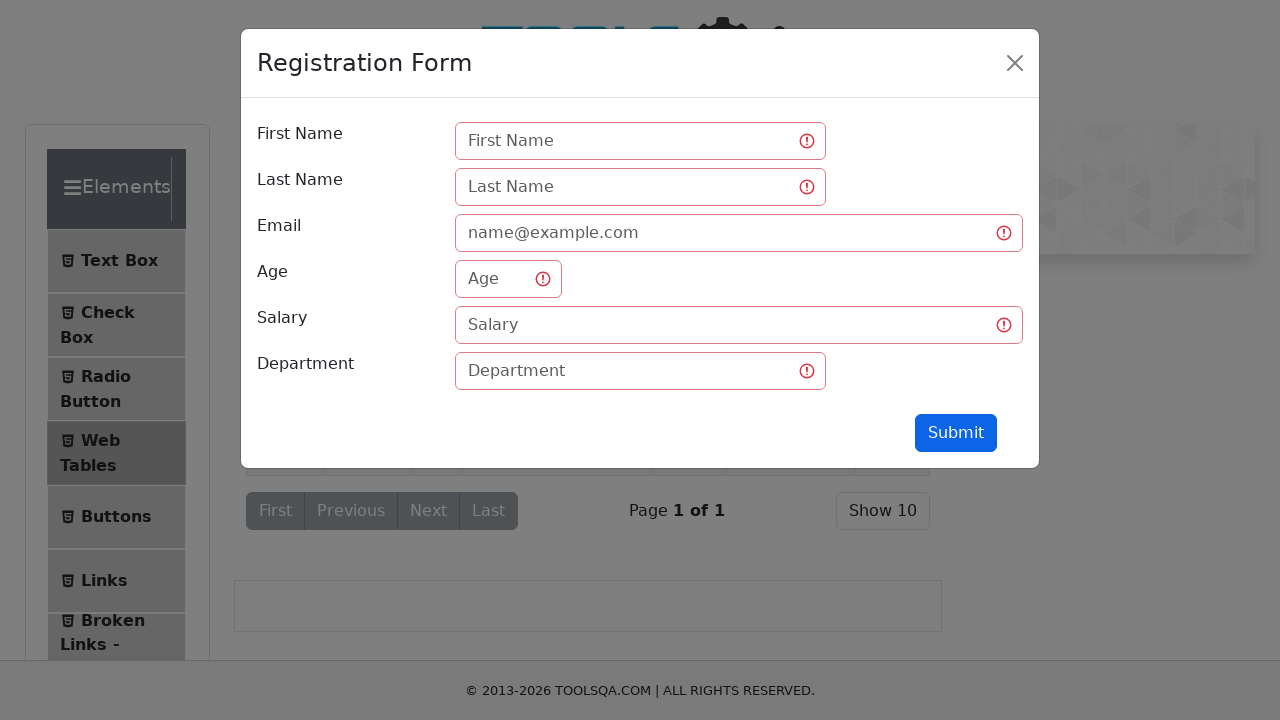

Waited to observe validation behavior
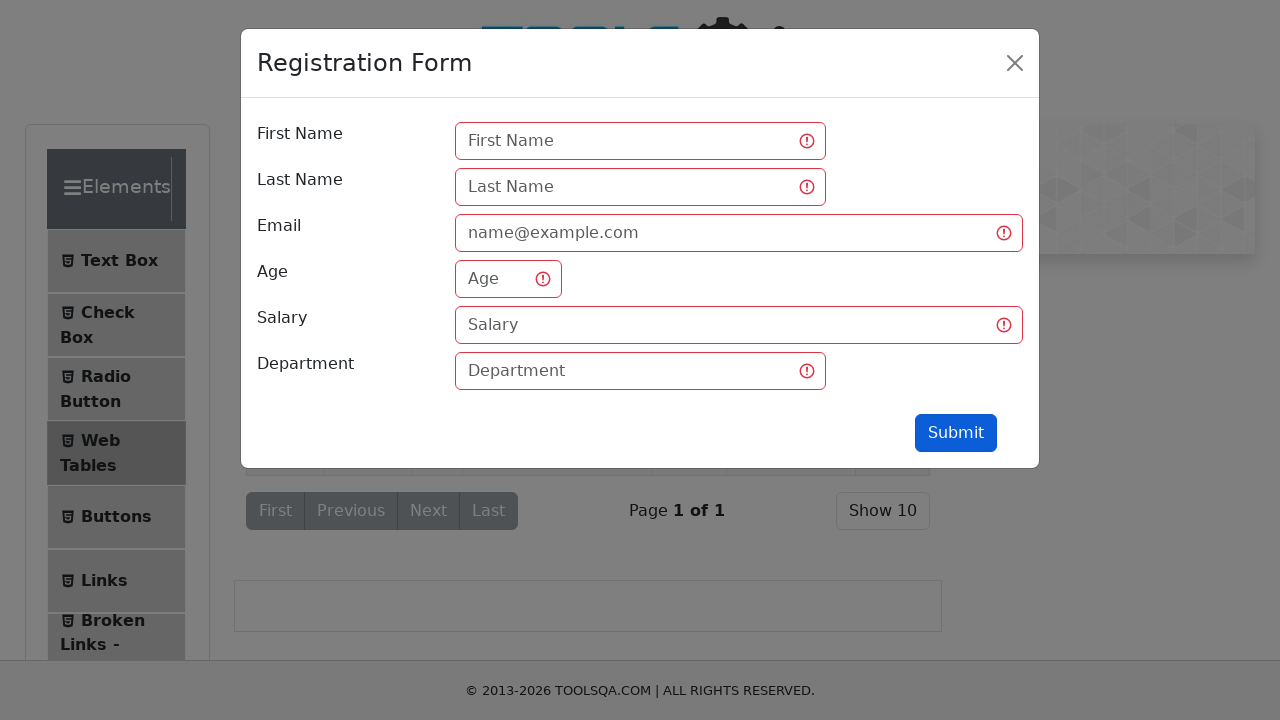

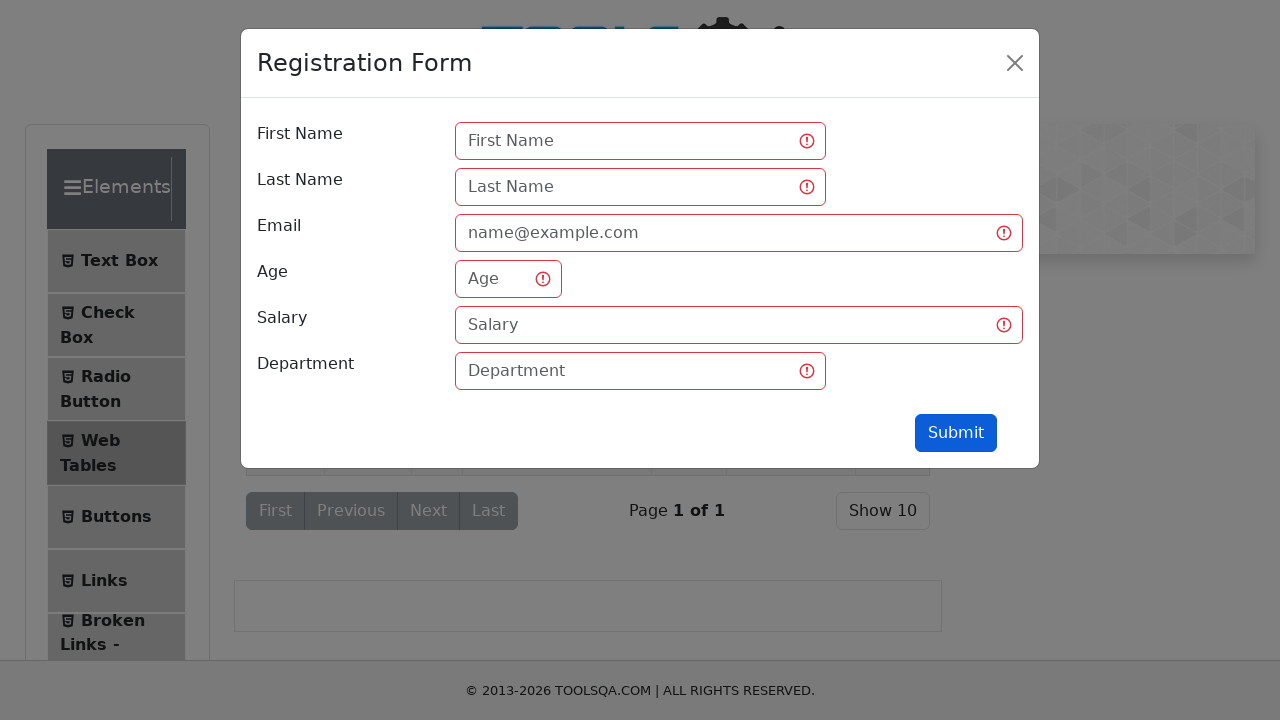